Tests that new todo items are appended to the bottom of the list and the counter updates

Starting URL: https://demo.playwright.dev/todomvc

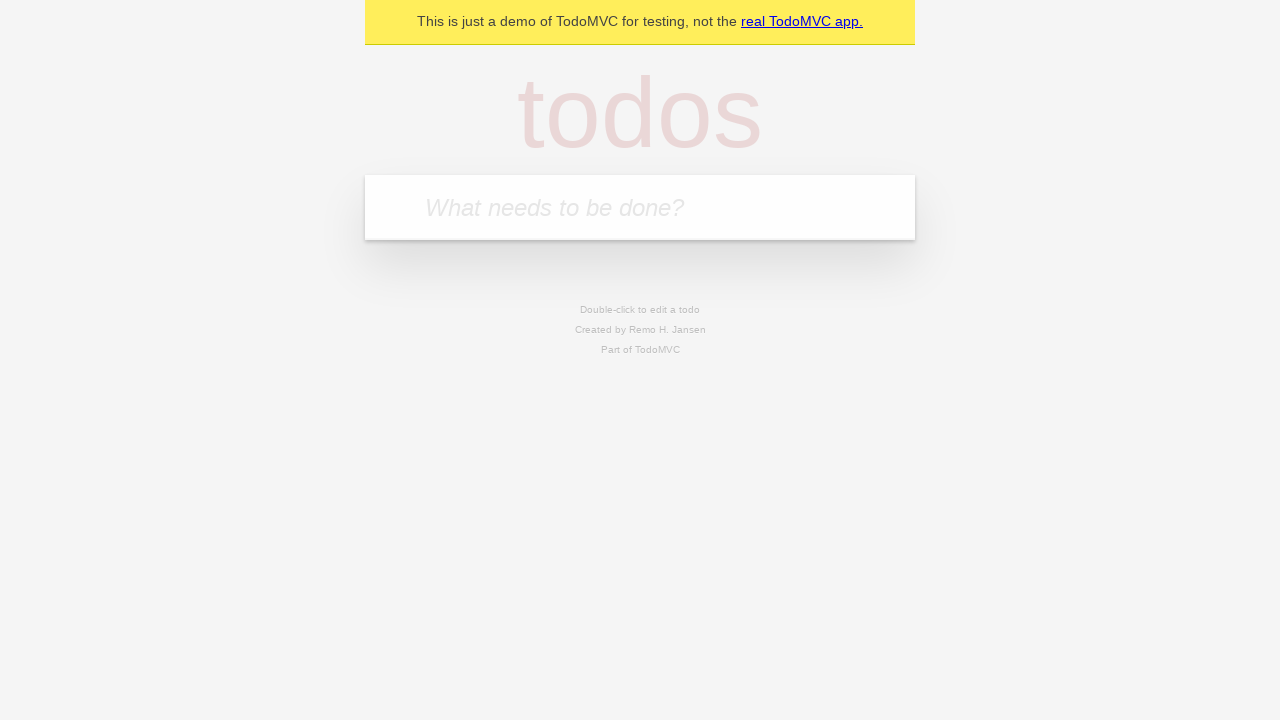

Located the todo input field
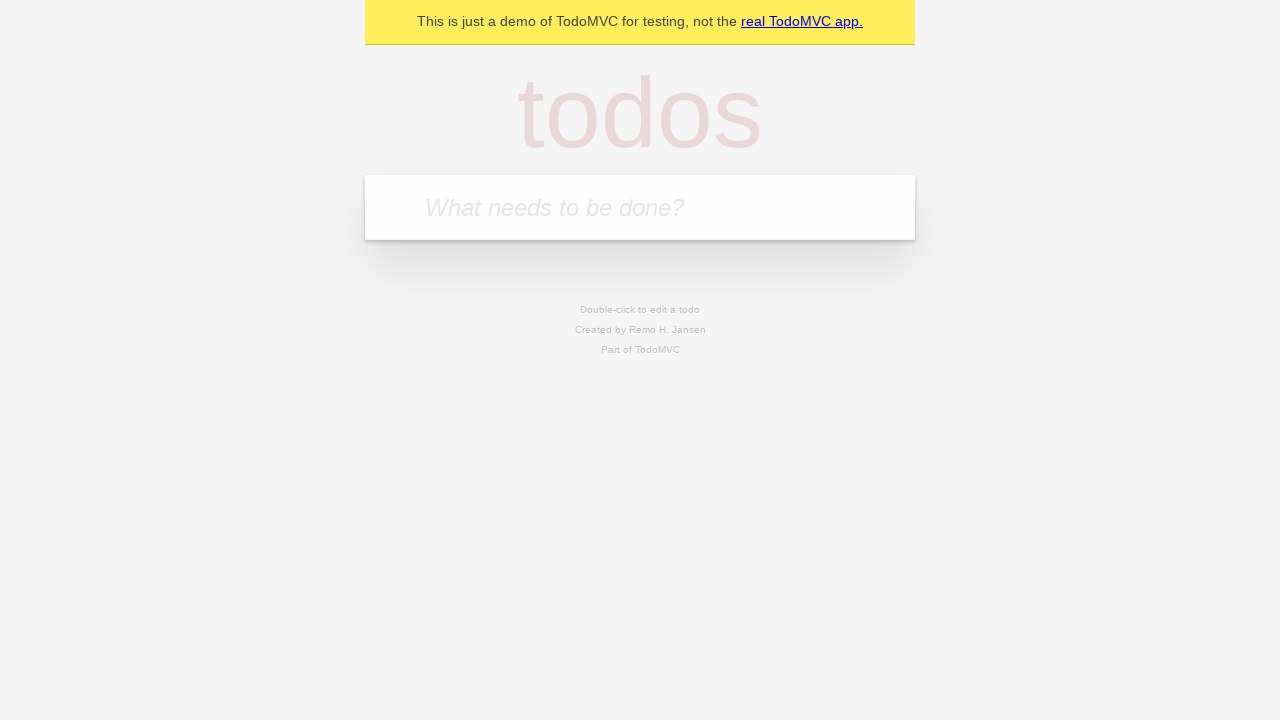

Filled first todo item: 'buy some cheese' on internal:attr=[placeholder="What needs to be done?"i]
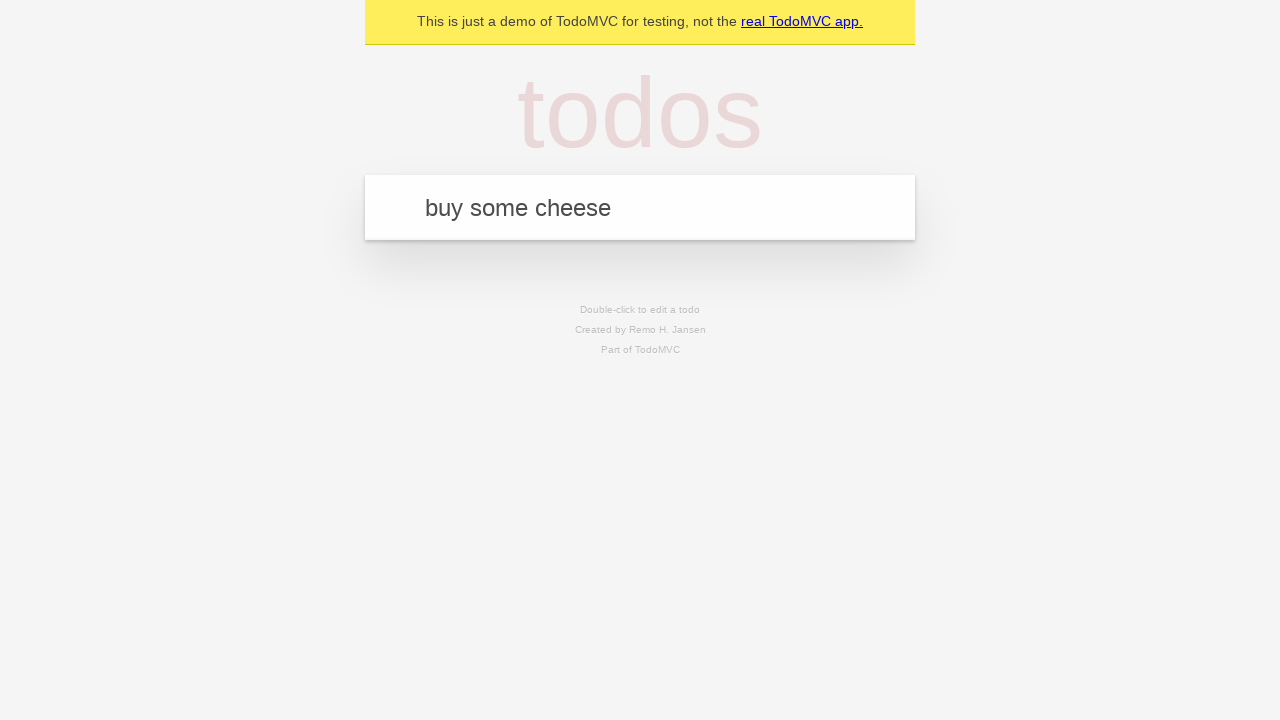

Pressed Enter to add first todo item on internal:attr=[placeholder="What needs to be done?"i]
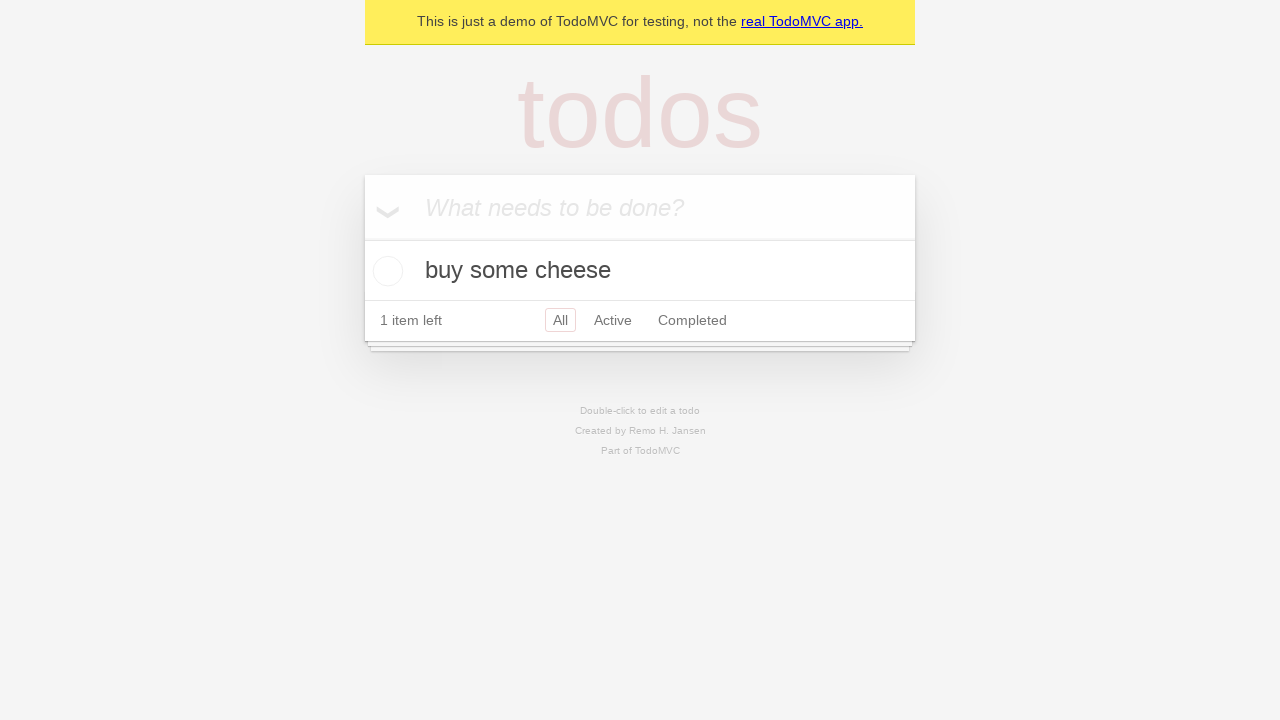

Filled second todo item: 'feed the cat' on internal:attr=[placeholder="What needs to be done?"i]
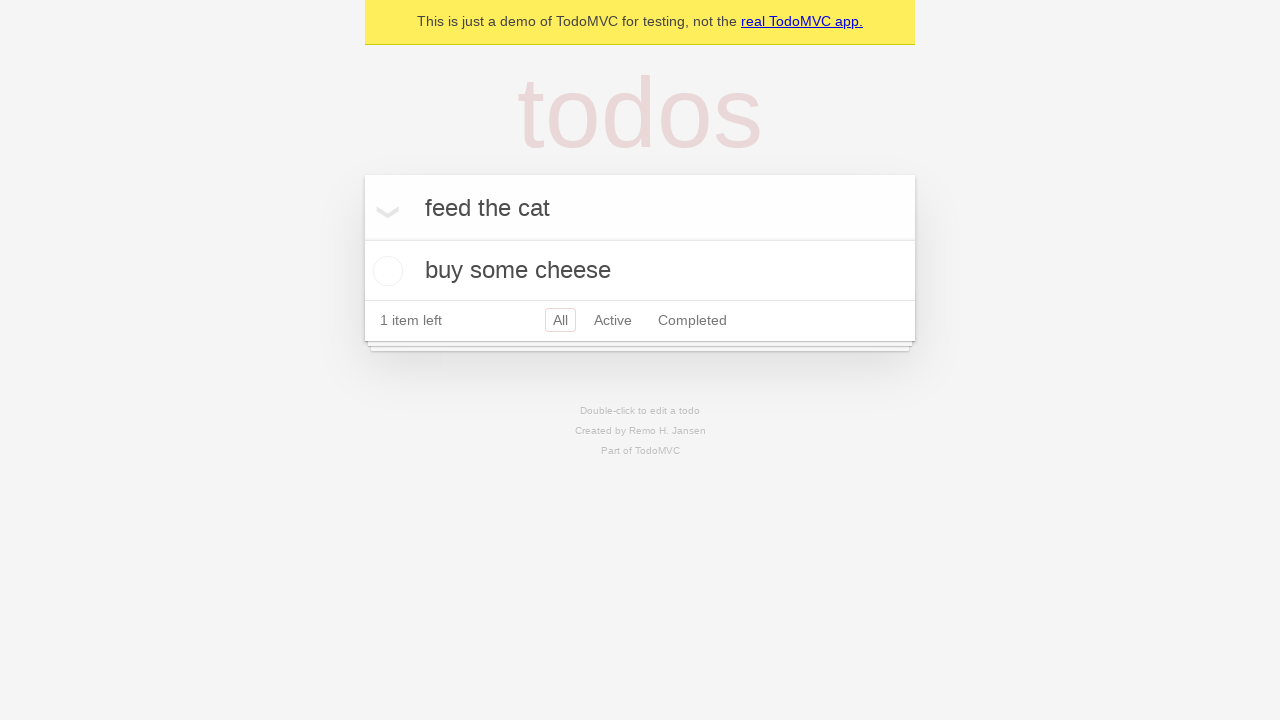

Pressed Enter to add second todo item on internal:attr=[placeholder="What needs to be done?"i]
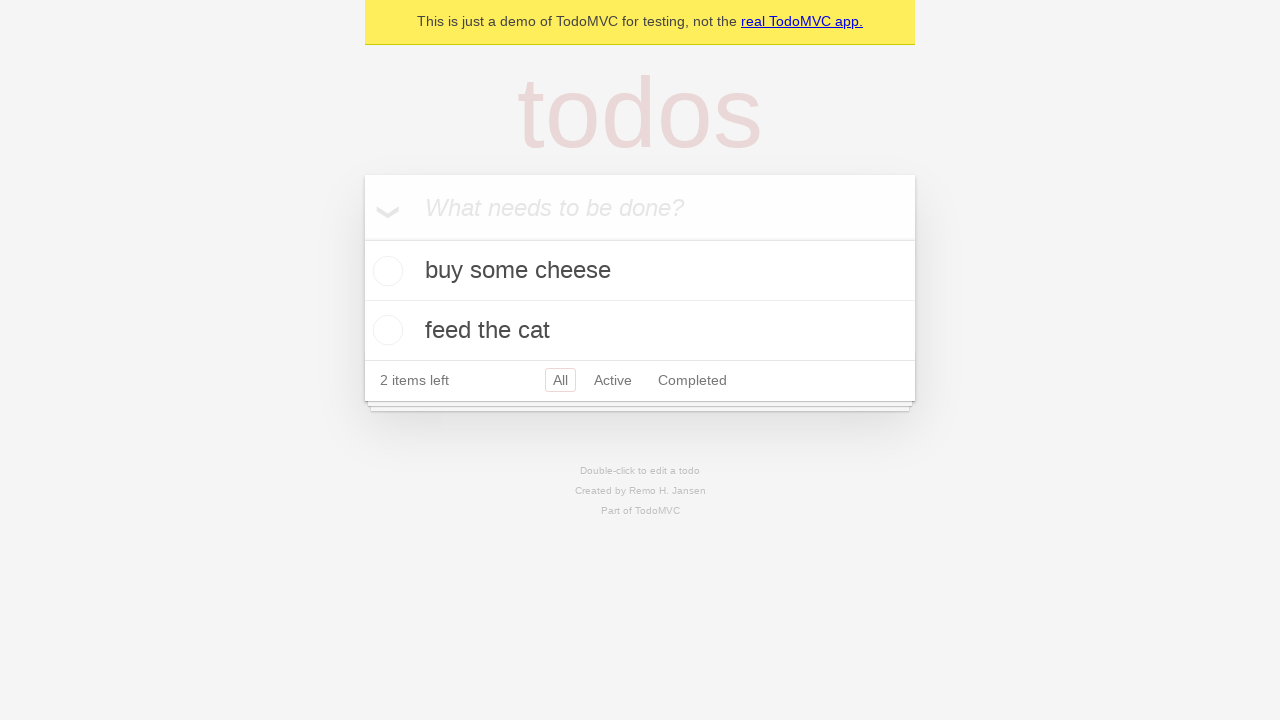

Filled third todo item: 'book a doctors appointment' on internal:attr=[placeholder="What needs to be done?"i]
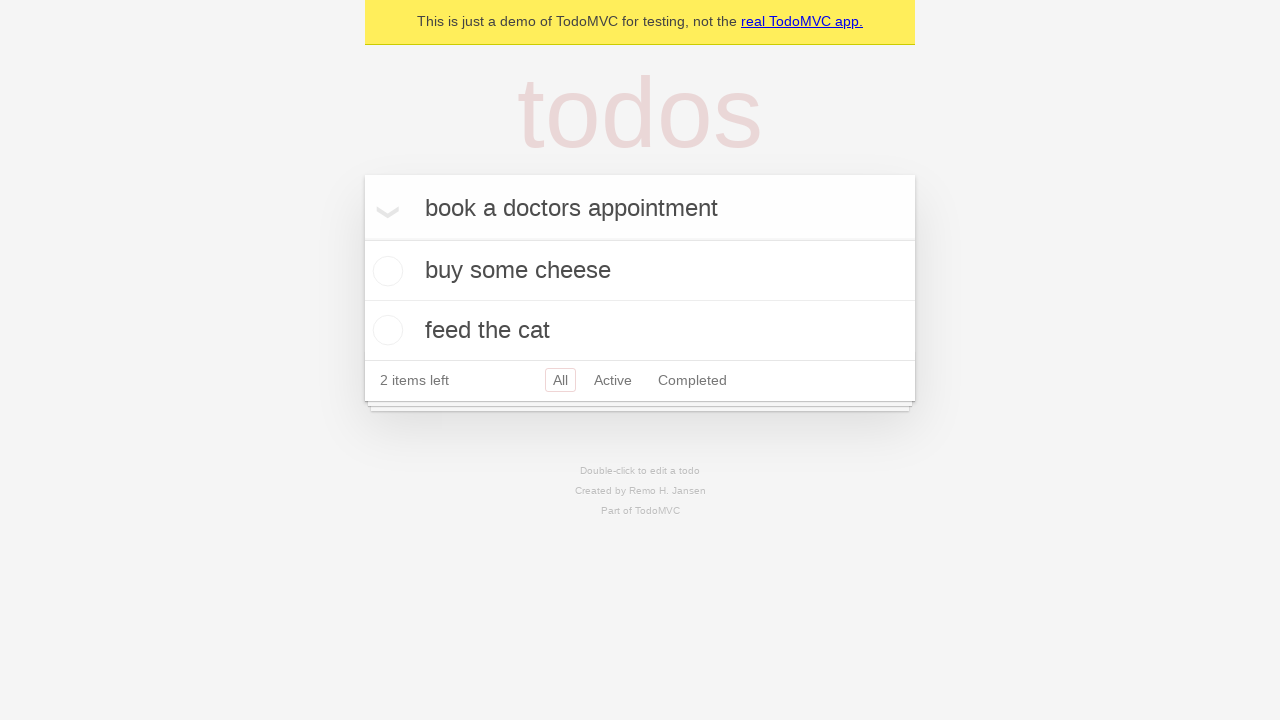

Pressed Enter to add third todo item on internal:attr=[placeholder="What needs to be done?"i]
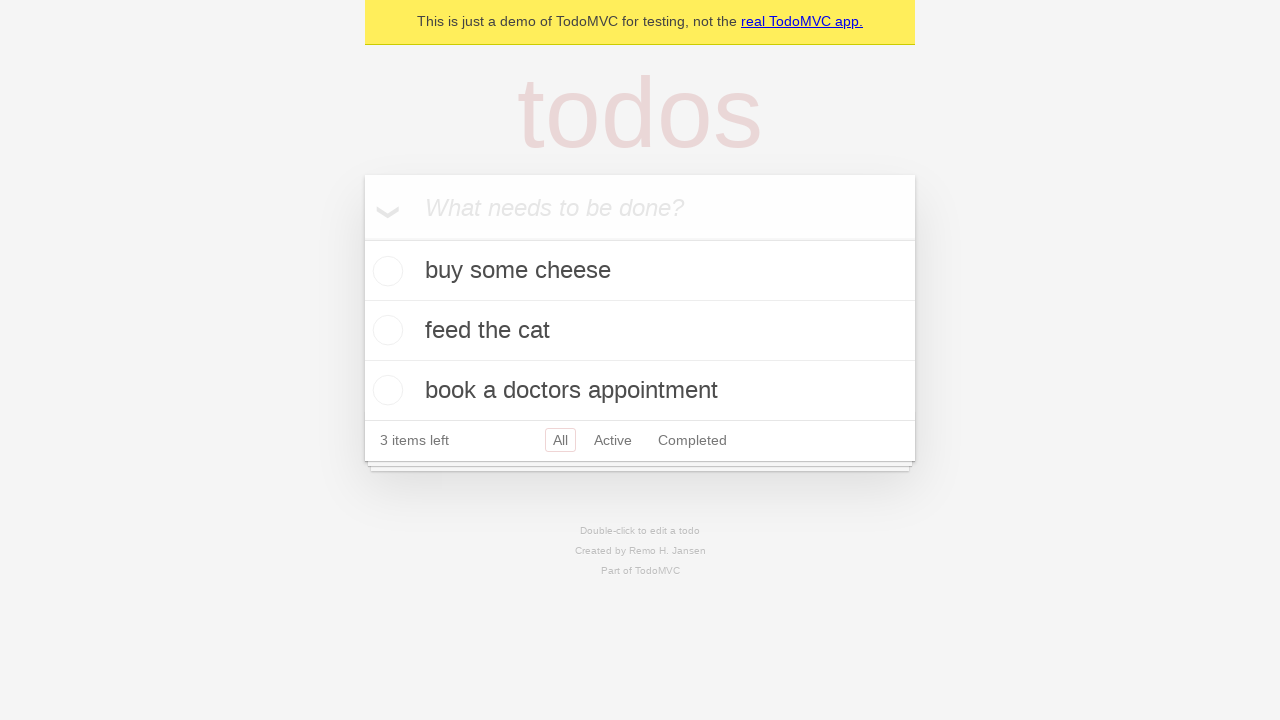

Todo counter element appeared, confirming items were added to the list
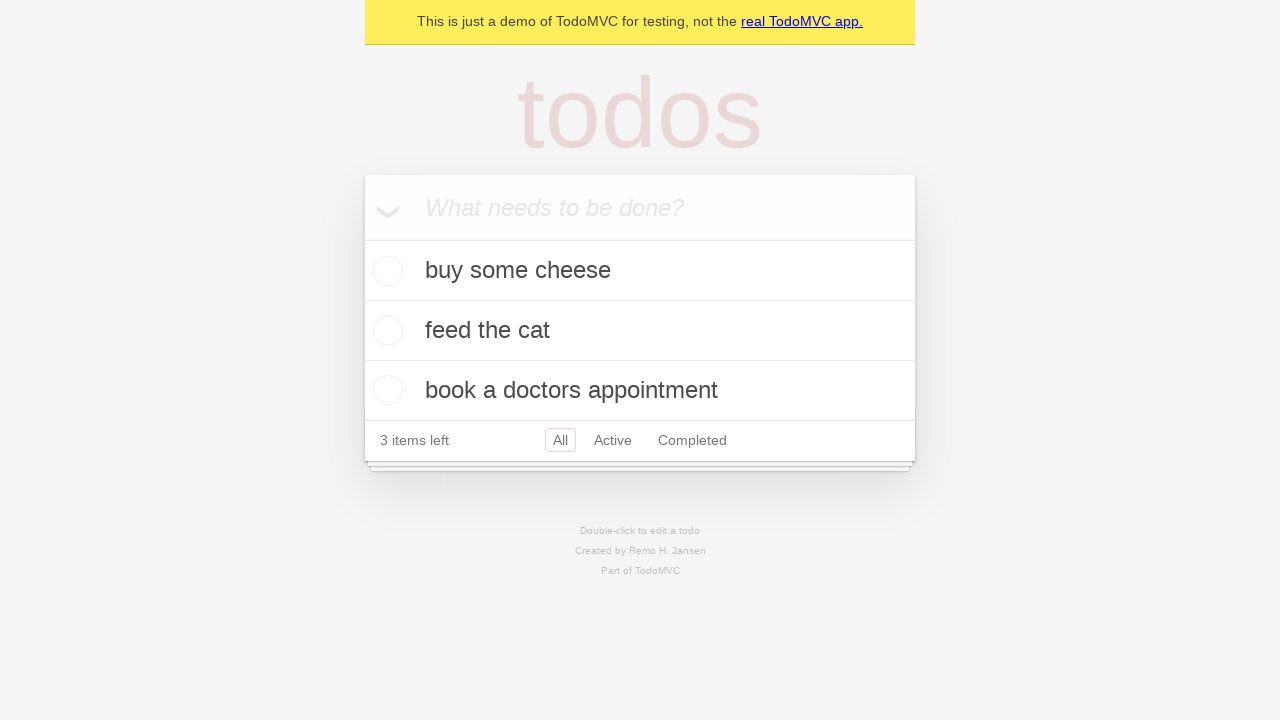

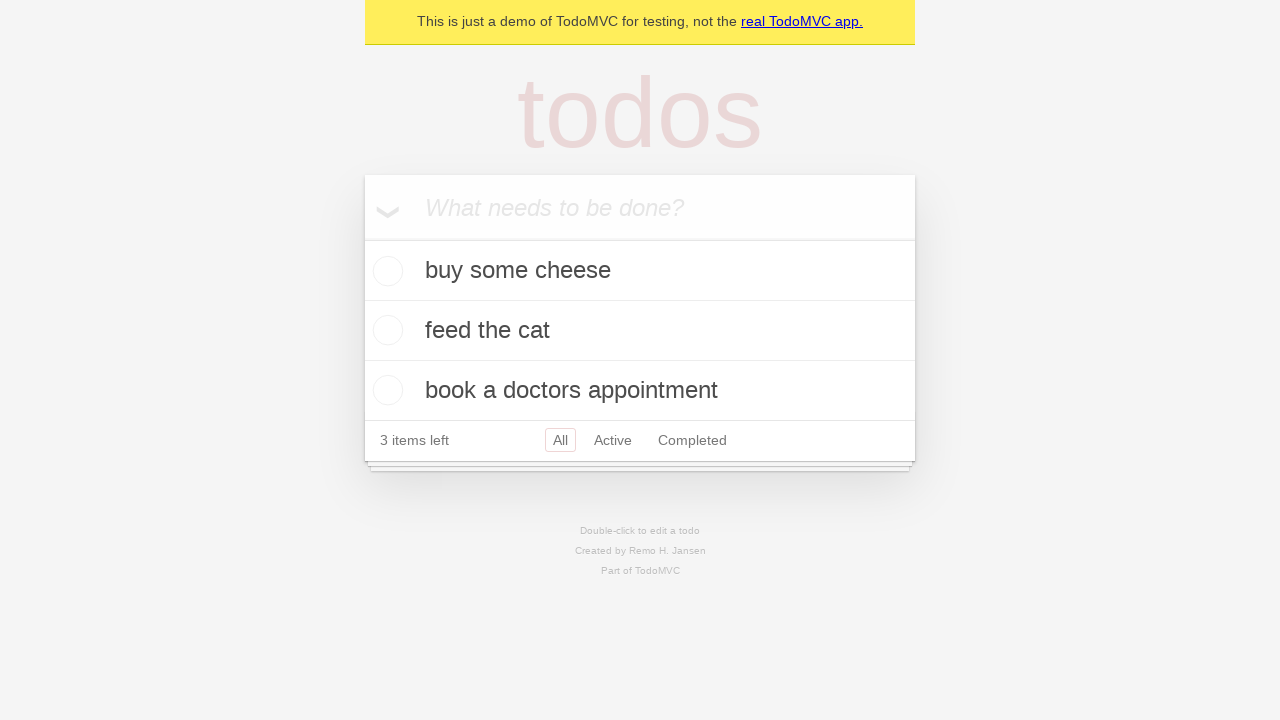